Tests double-click functionality by switching to an iframe and double-clicking on text to change its color, then verifying the style attribute contains "red".

Starting URL: https://www.w3schools.com/tags/tryit.asp?filename=tryhtml5_ev_ondblclick2

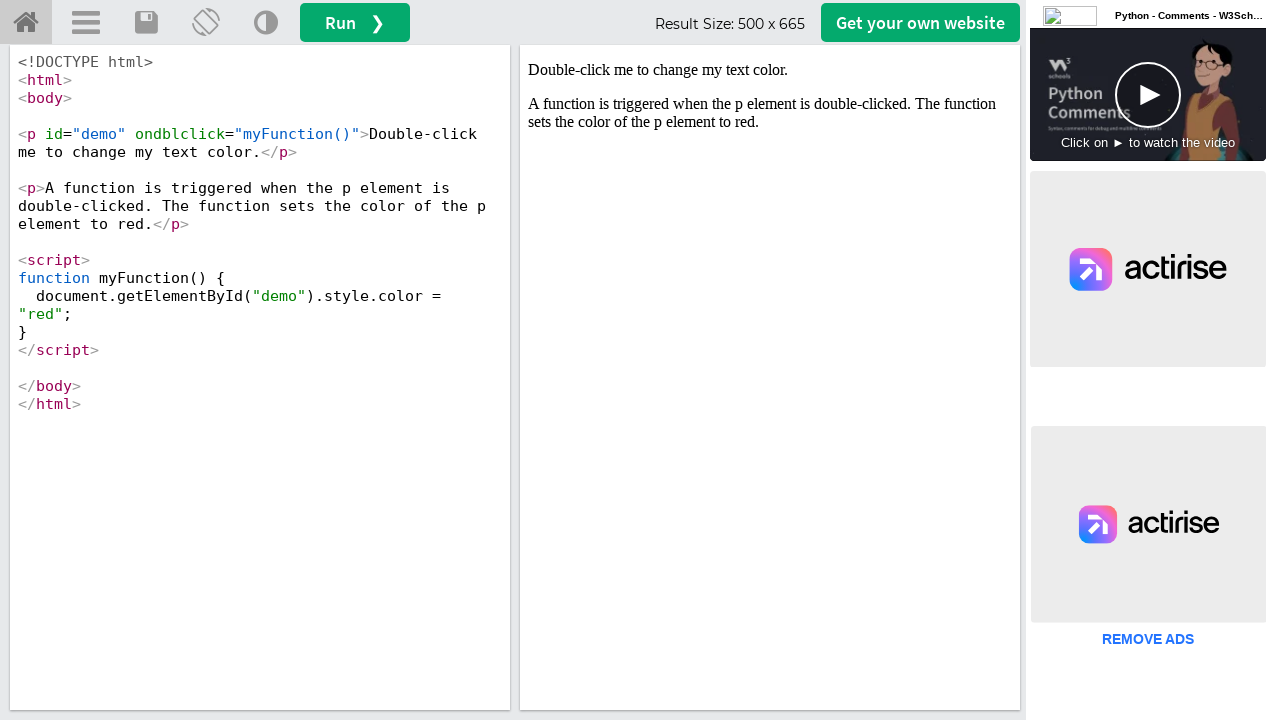

Located iframe with id 'iframeResult'
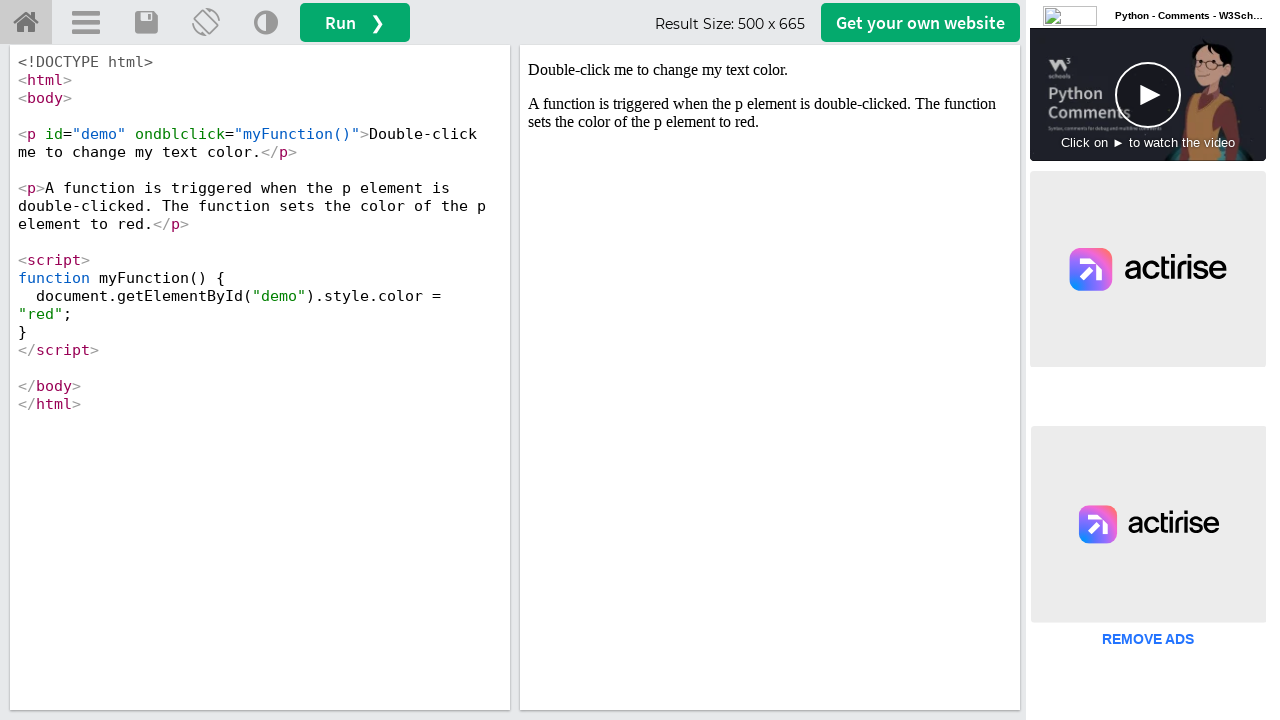

Located text element with id 'demo' inside iframe
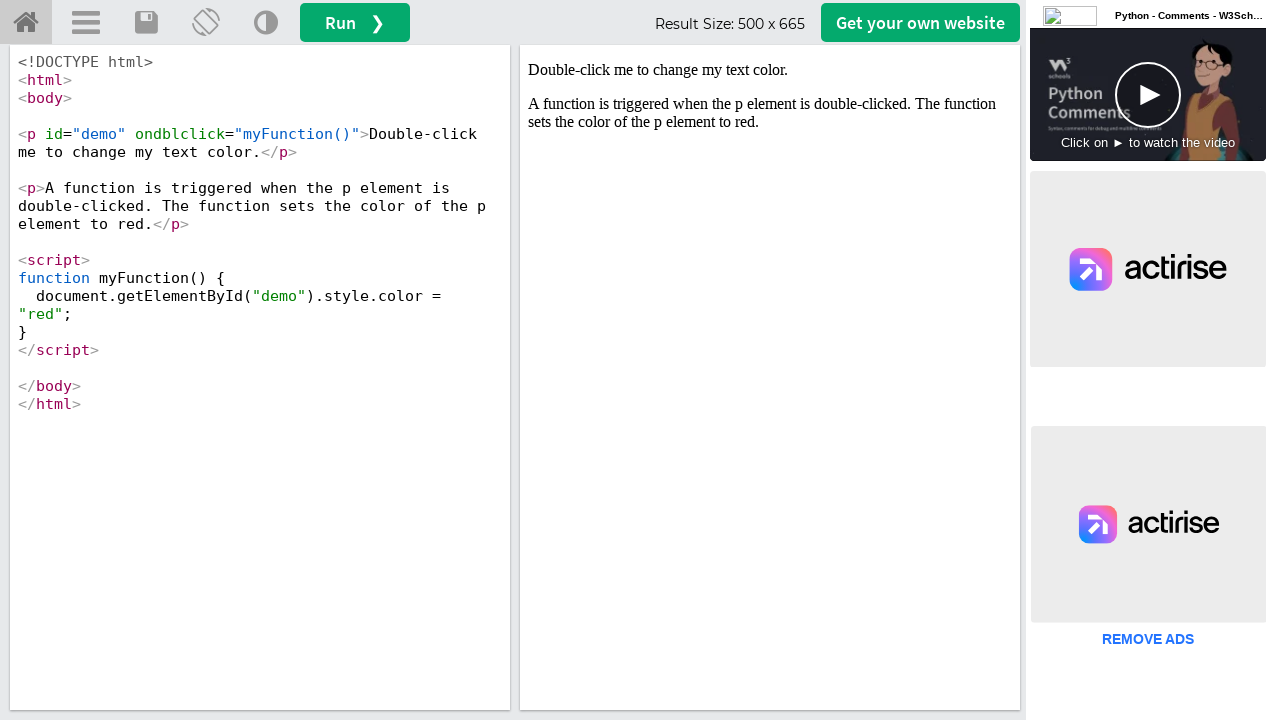

Double-clicked on text element to trigger color change at (770, 70) on #iframeResult >> internal:control=enter-frame >> #demo
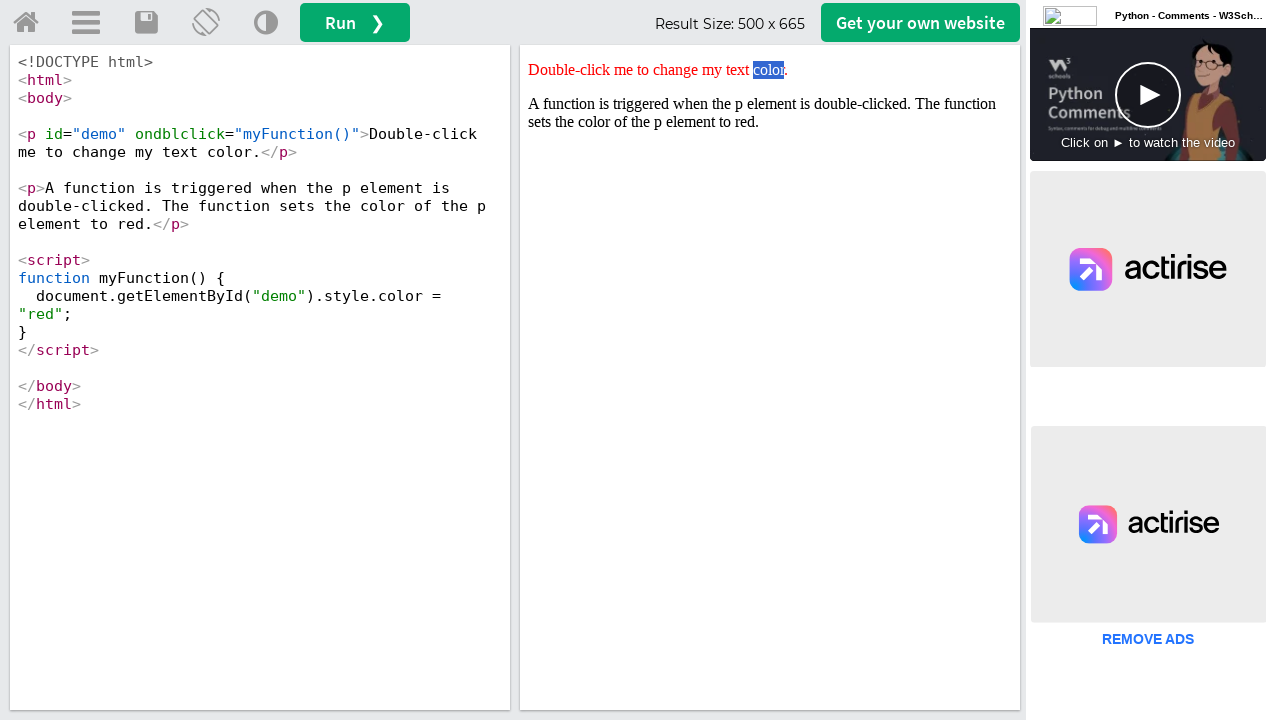

Waited 500ms for style change to apply
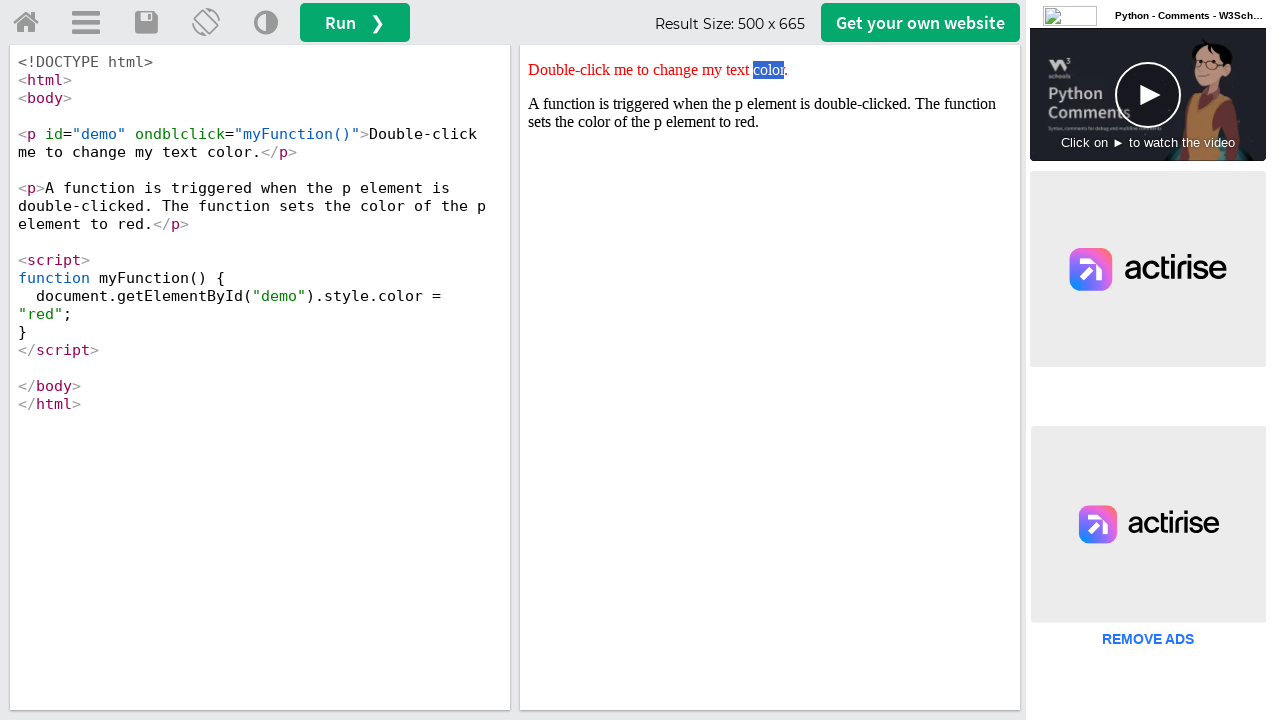

Retrieved style attribute value: color: red;
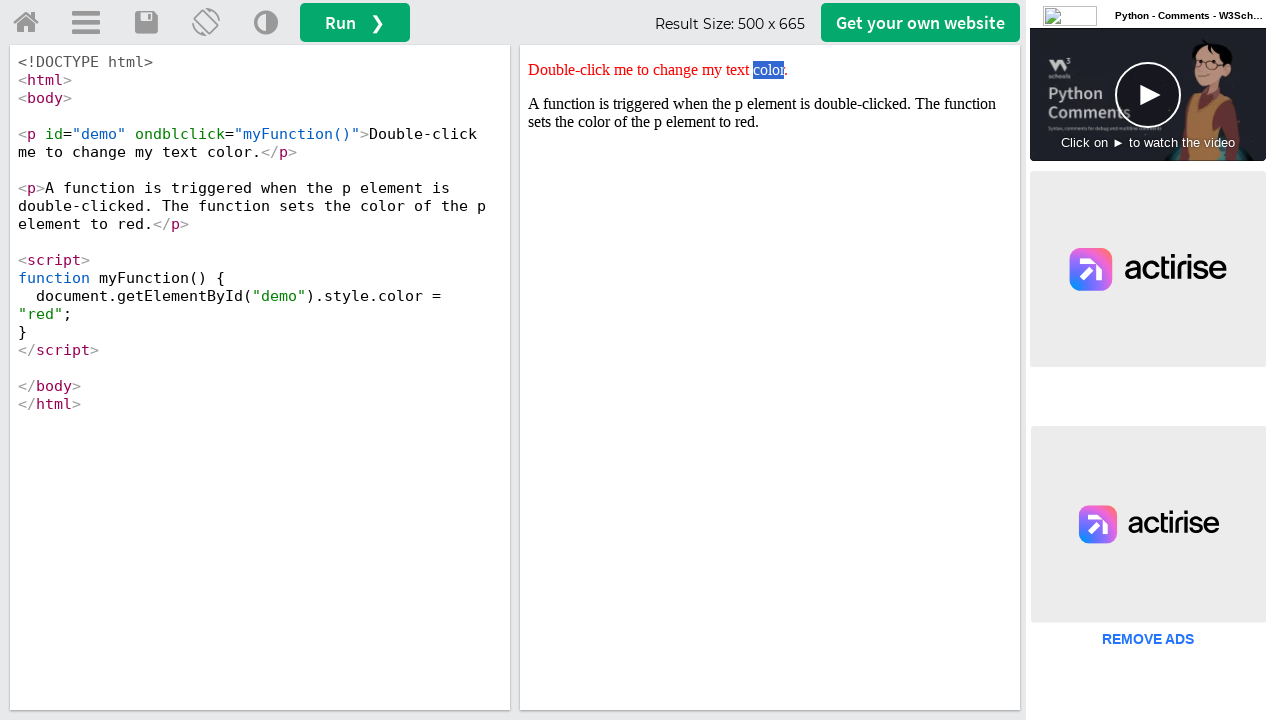

Verified that style attribute contains 'red'
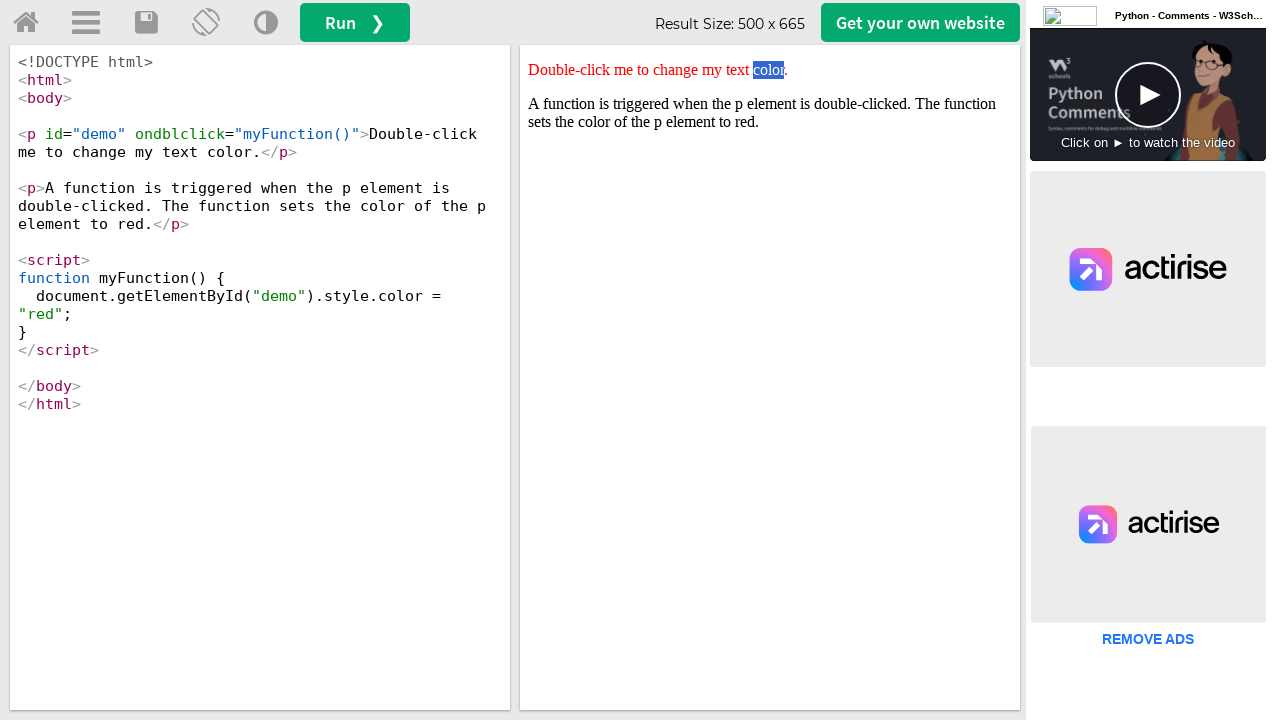

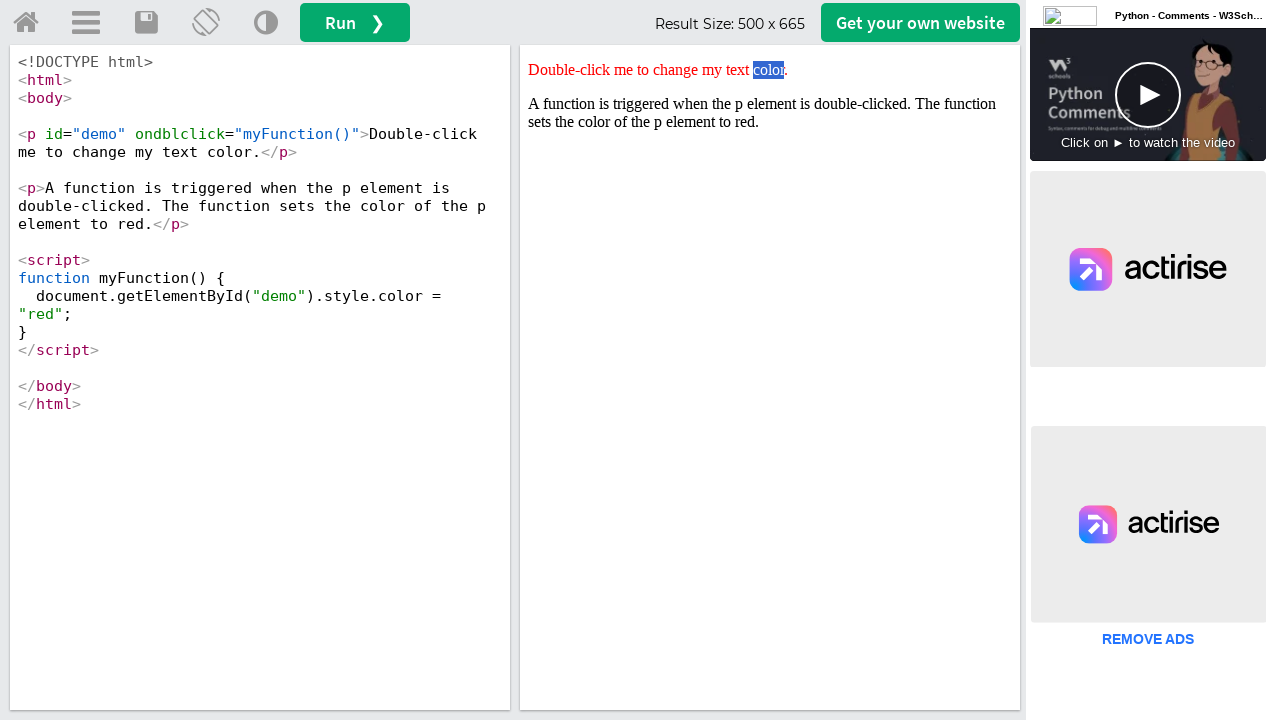